Tests progress bar functionality by starting the progress bar, monitoring its value, and clicking stop when it reaches 75% or more

Starting URL: http://www.uitestingplayground.com/progressbar

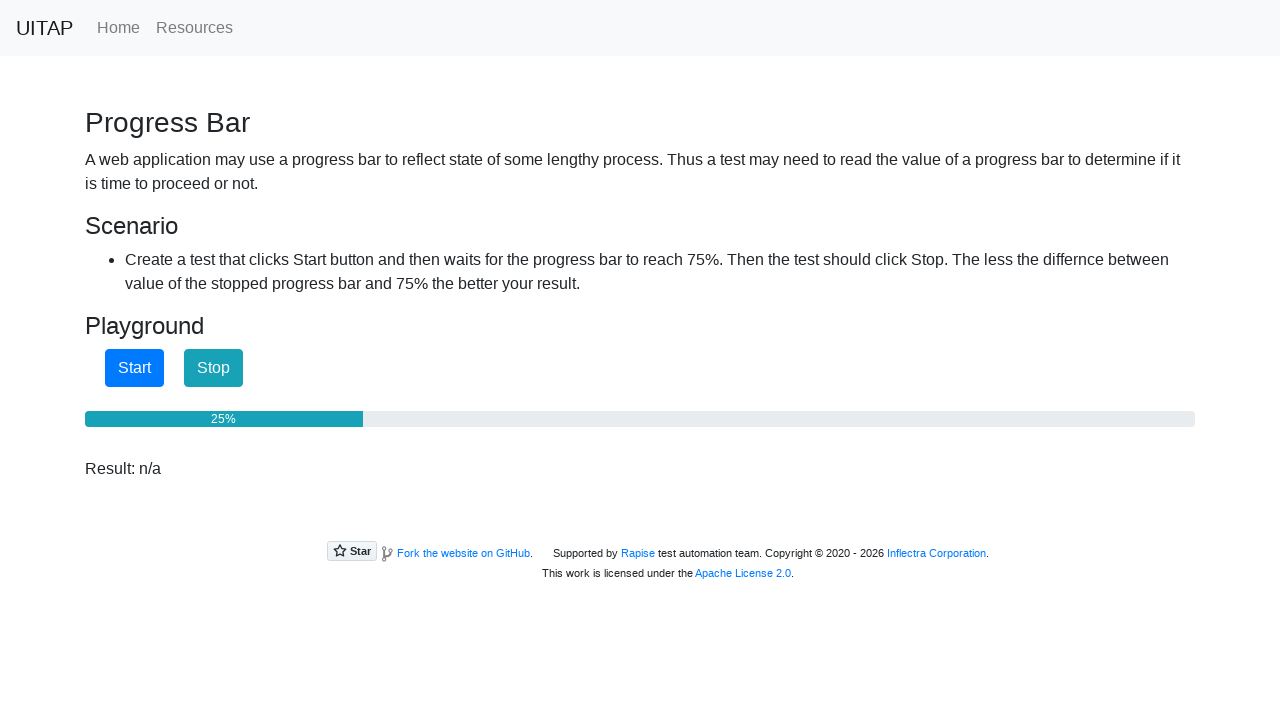

Clicked start button to begin progress bar at (134, 368) on #startButton
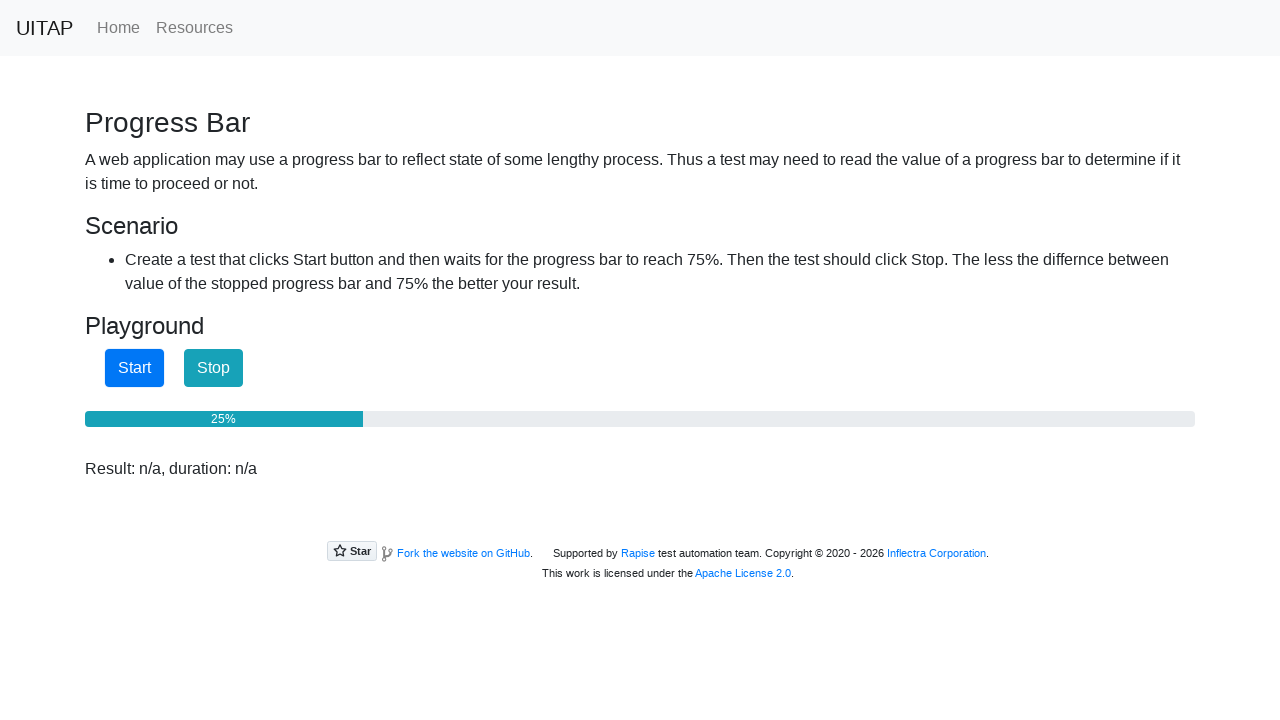

Retrieved progress bar text content
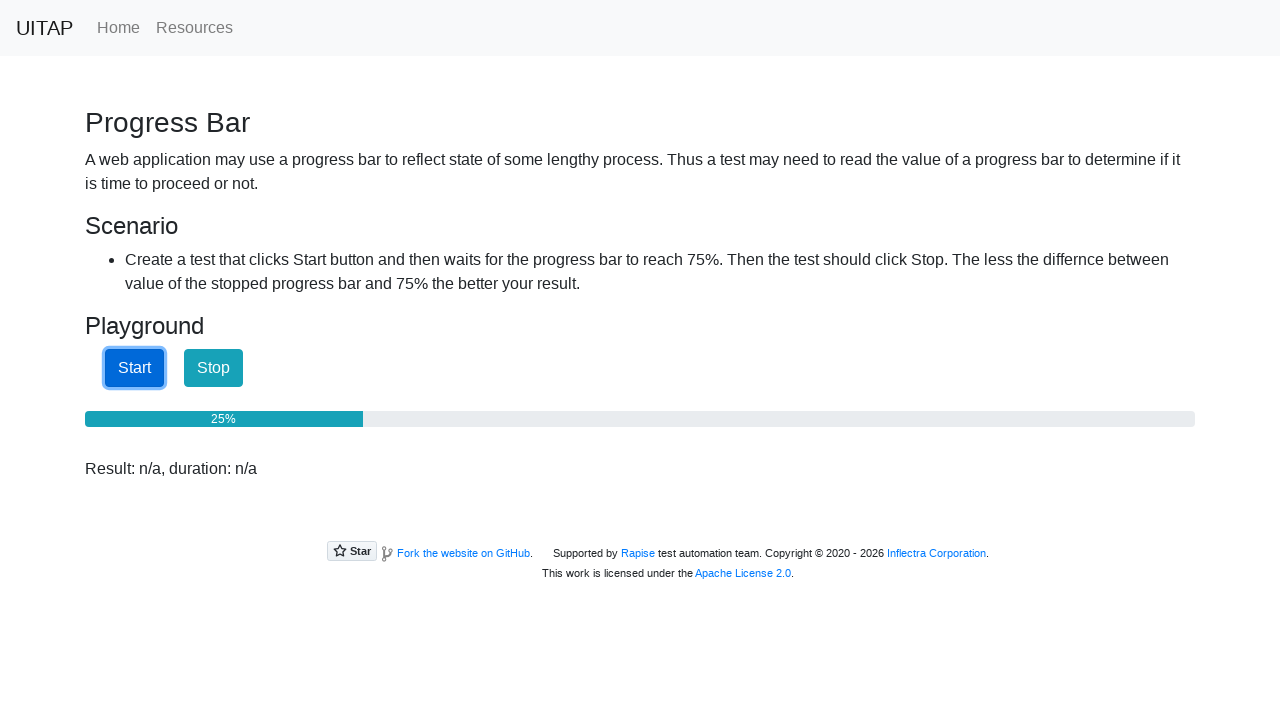

Progress bar at 25% - waiting before next check
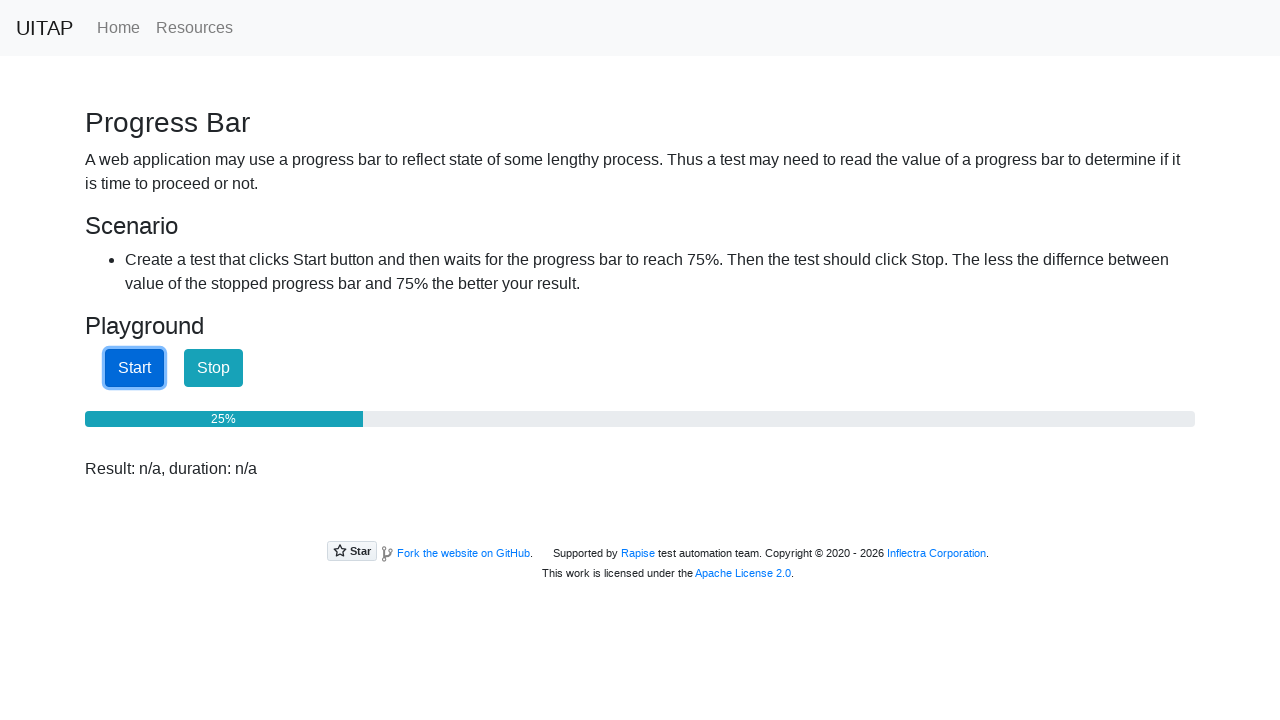

Retrieved progress bar text content
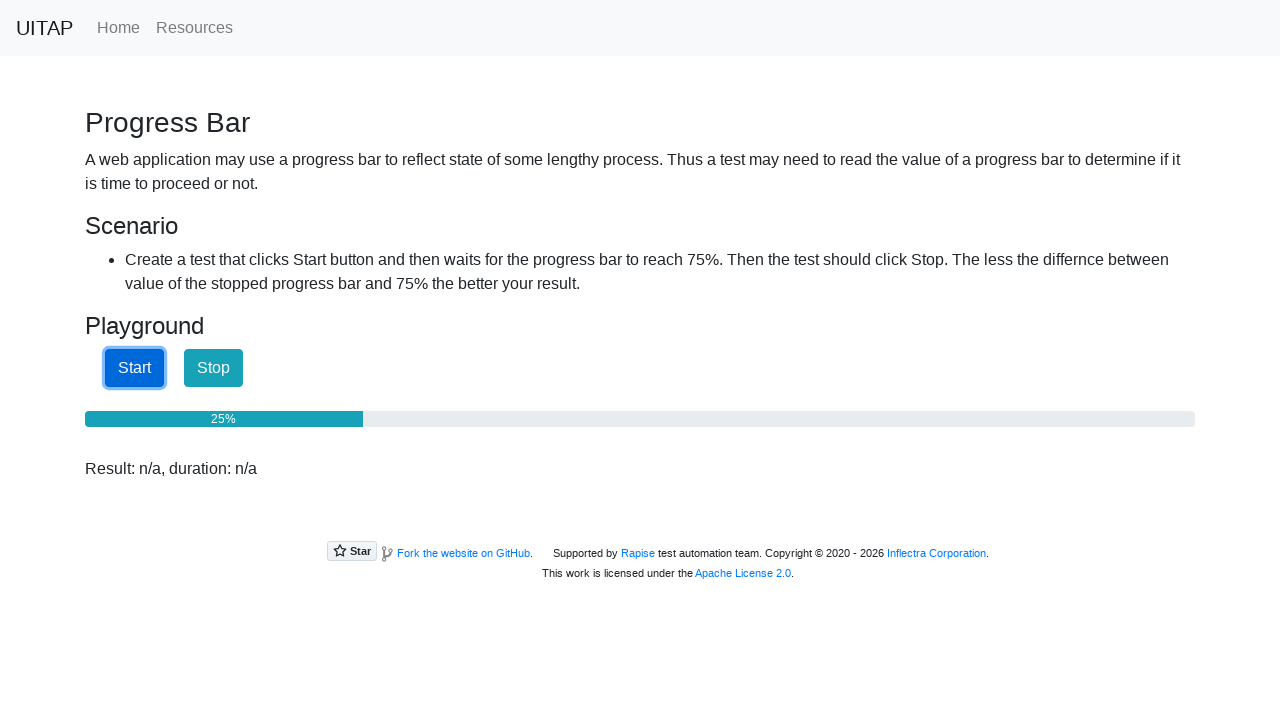

Progress bar at 25% - waiting before next check
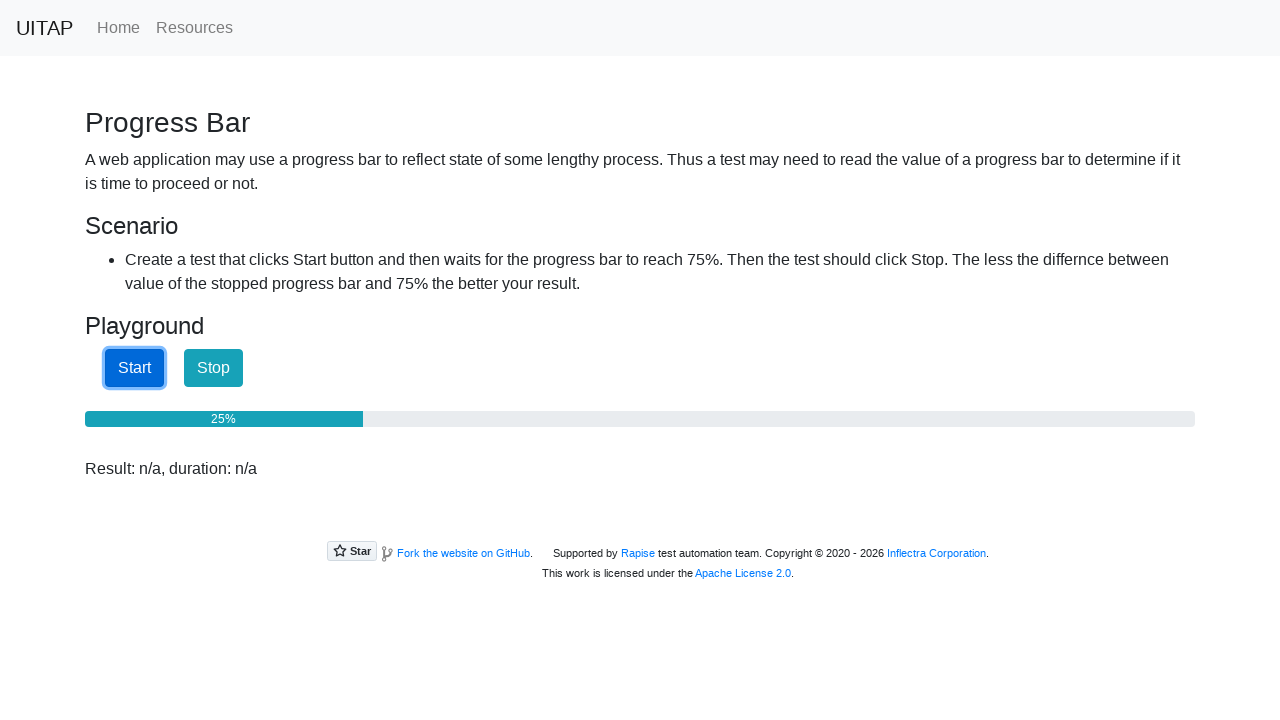

Retrieved progress bar text content
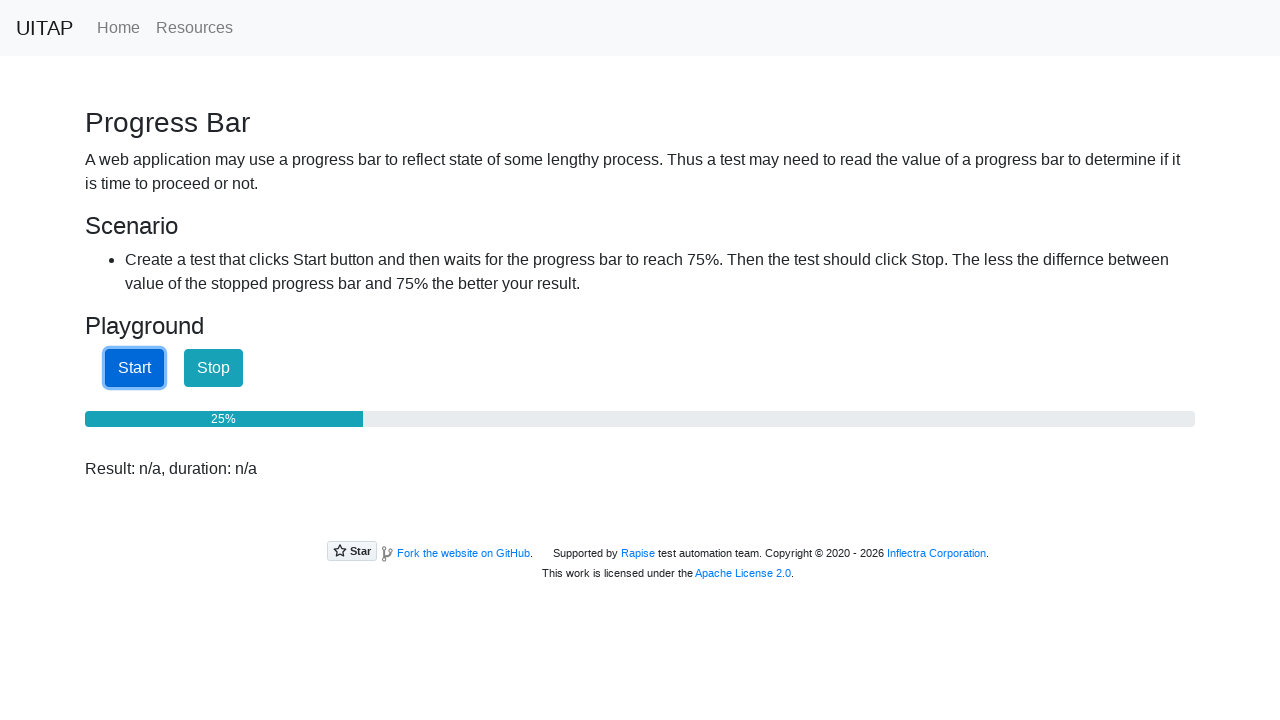

Progress bar at 25% - waiting before next check
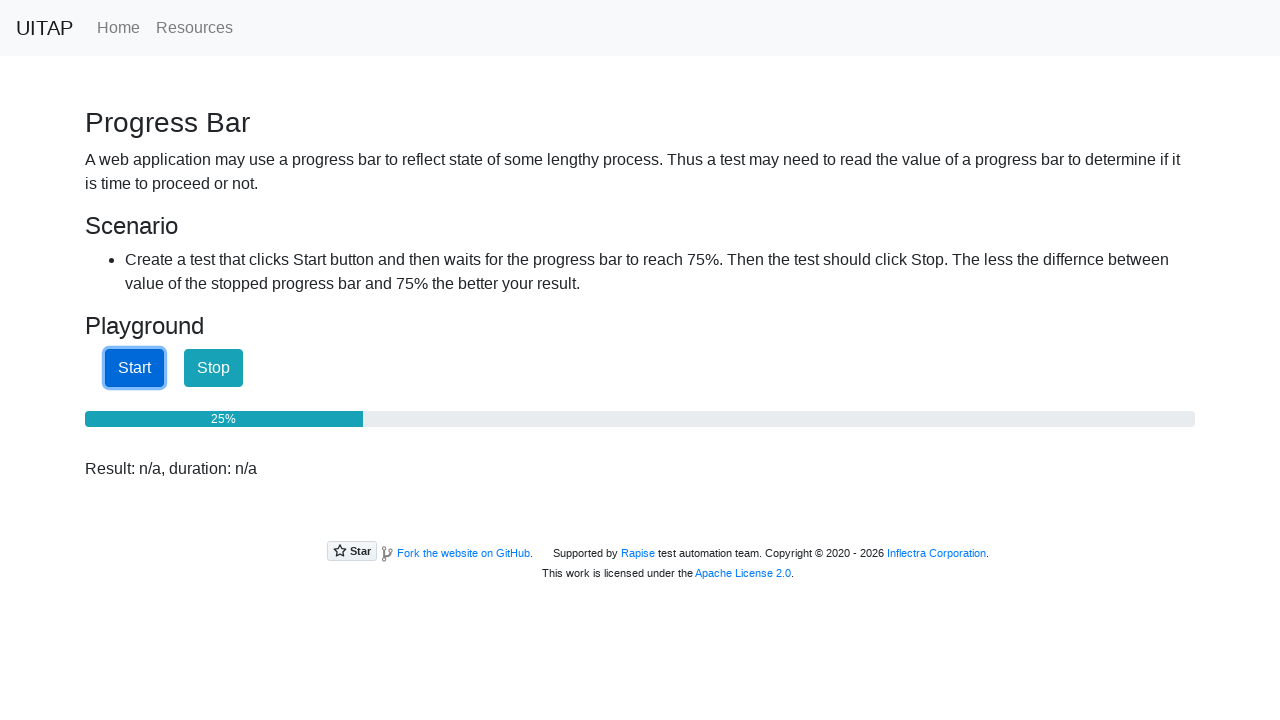

Retrieved progress bar text content
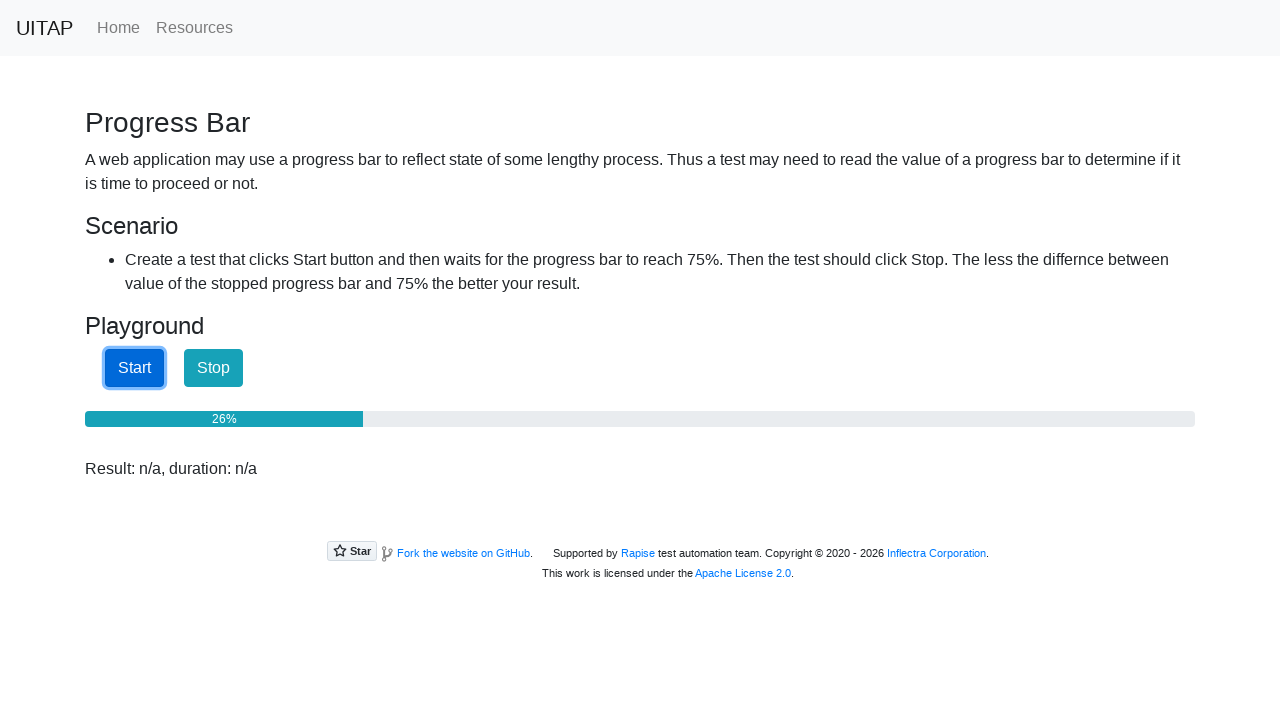

Progress bar at 25% - waiting before next check
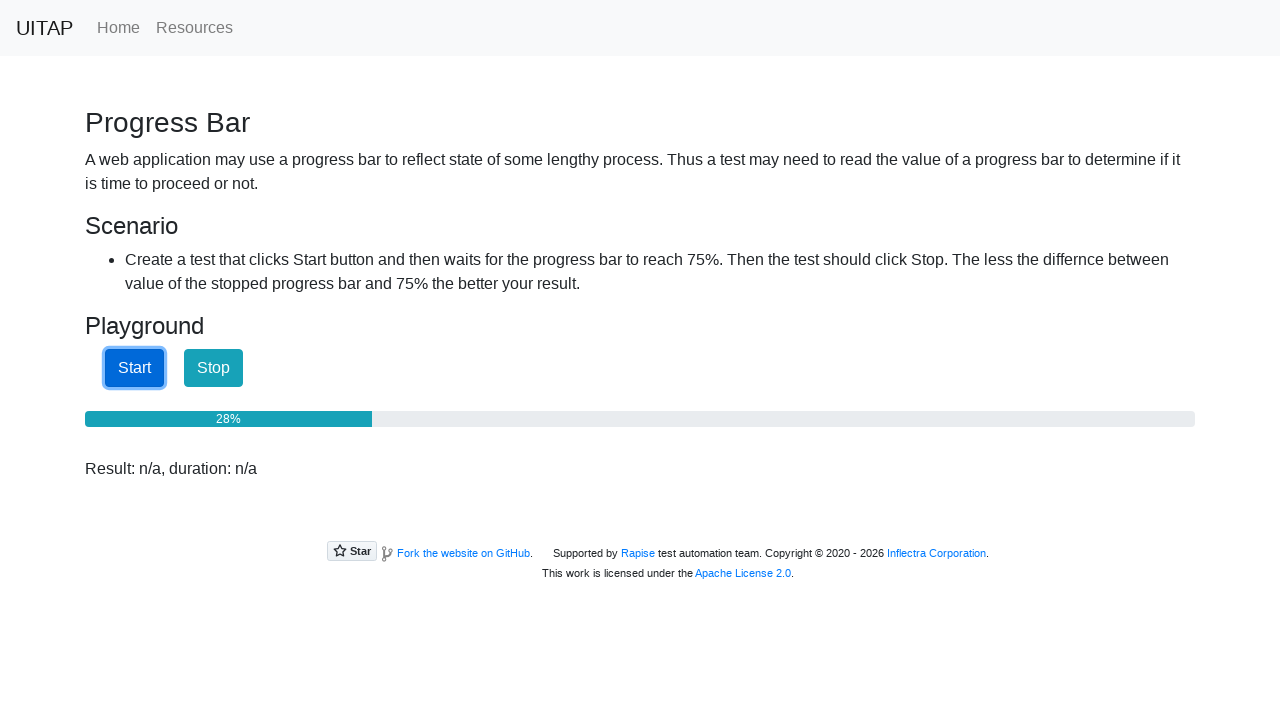

Retrieved progress bar text content
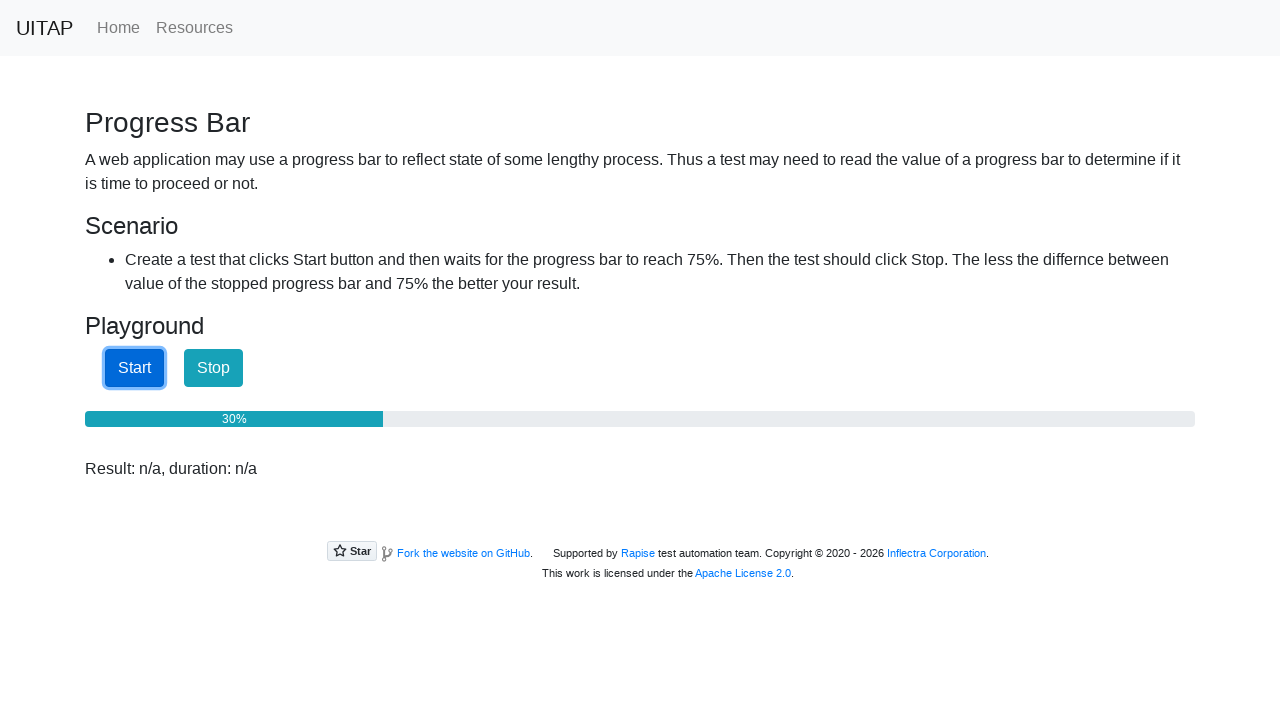

Progress bar at 29% - waiting before next check
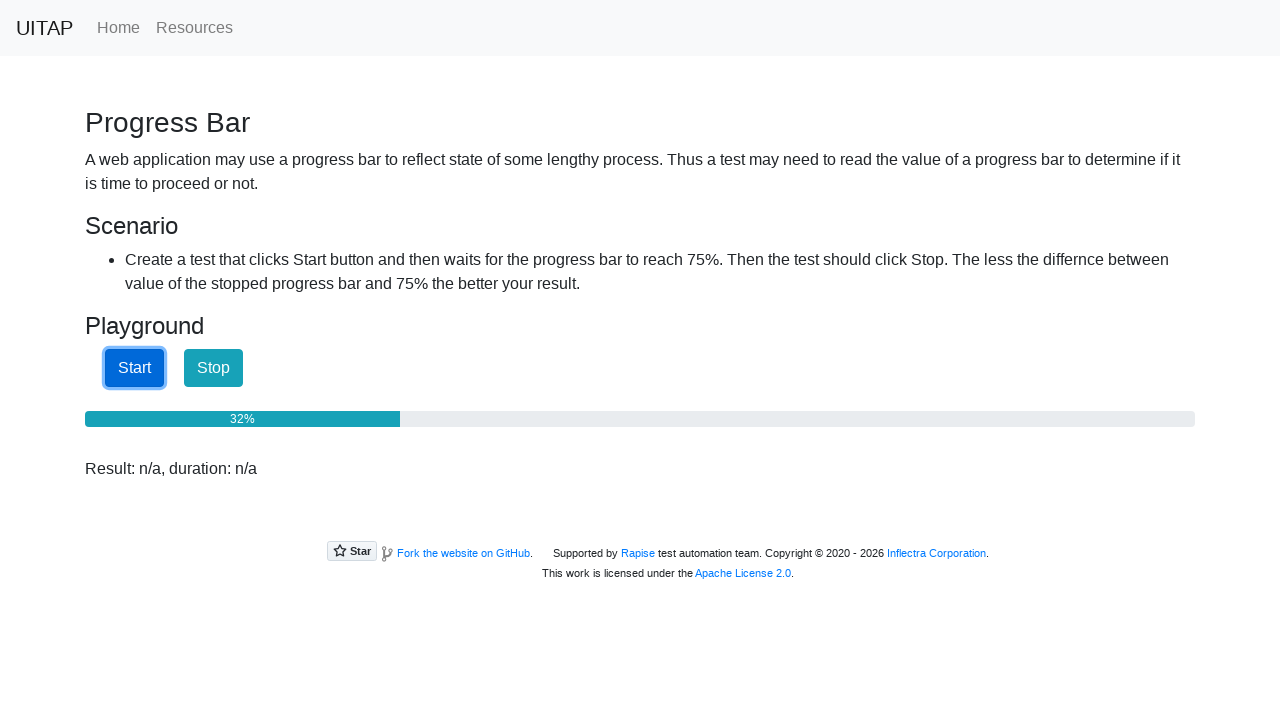

Retrieved progress bar text content
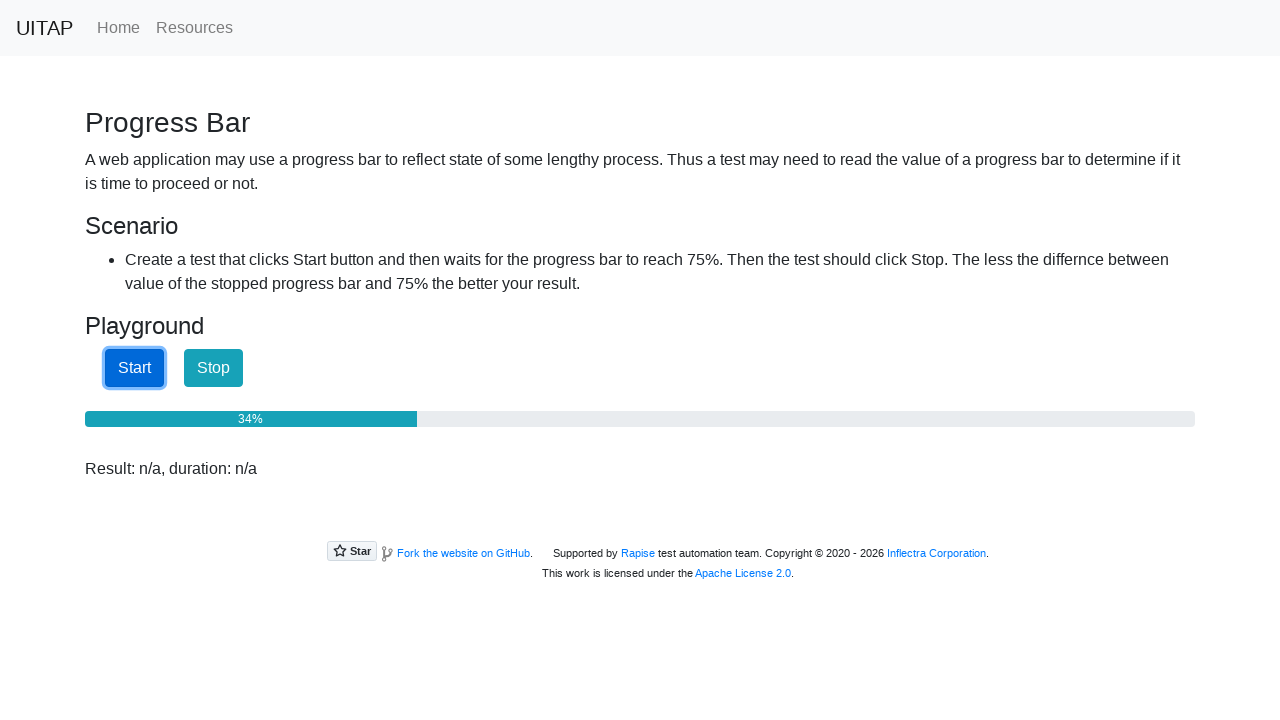

Progress bar at 33% - waiting before next check
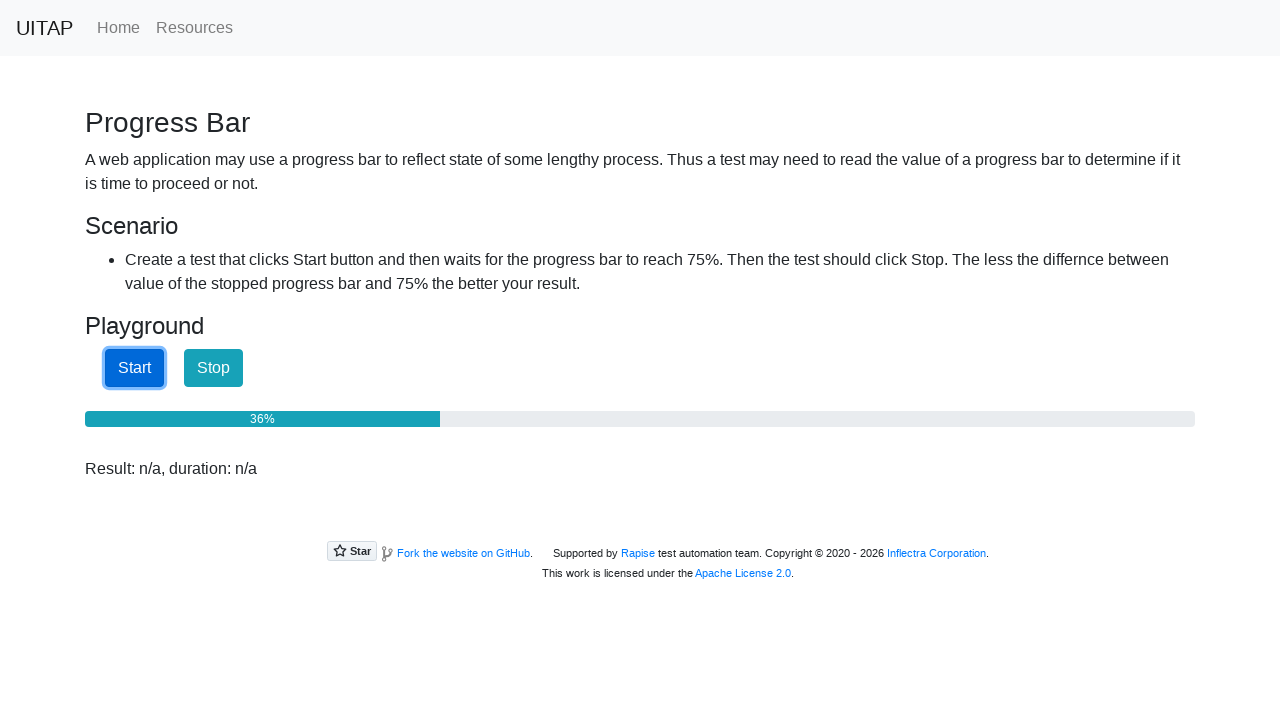

Retrieved progress bar text content
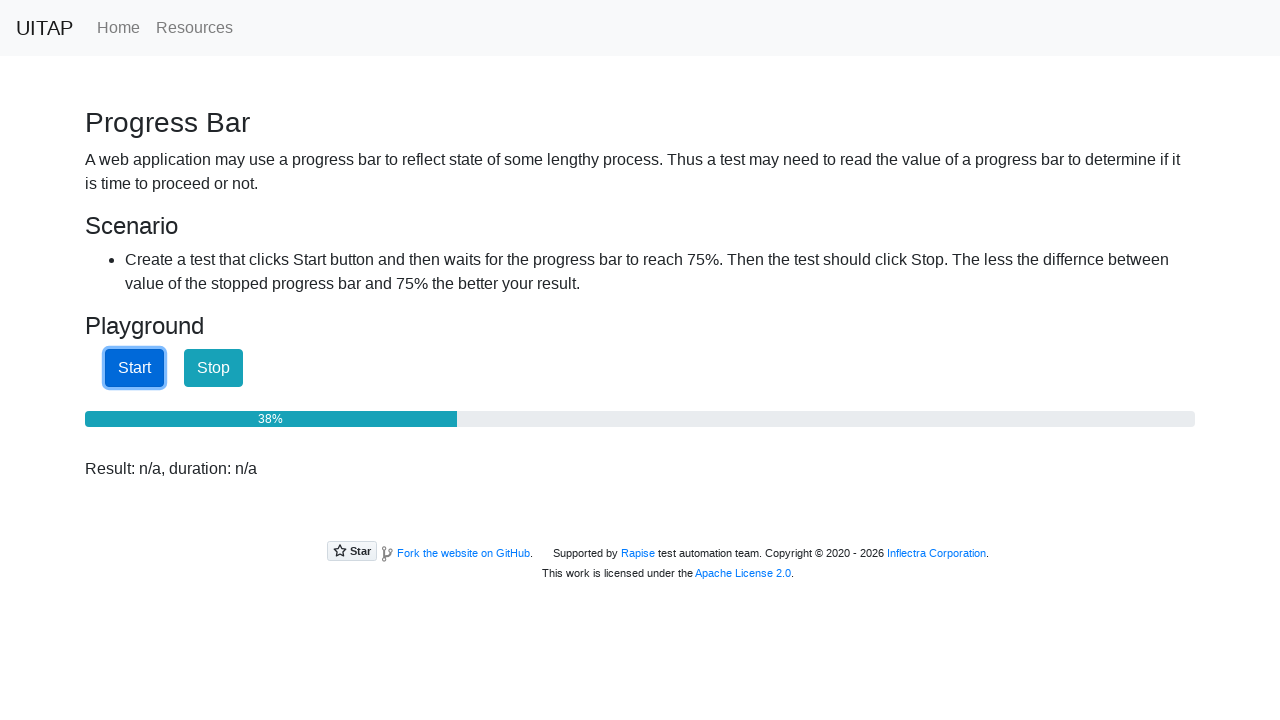

Progress bar at 37% - waiting before next check
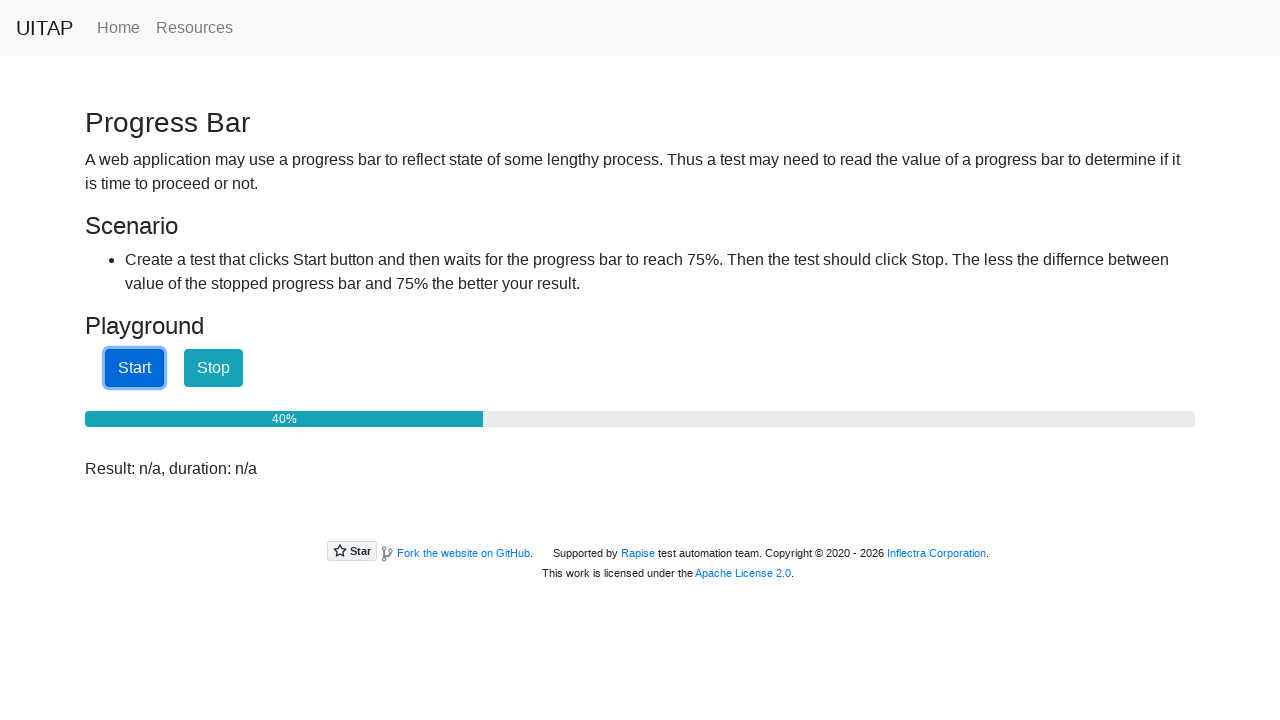

Retrieved progress bar text content
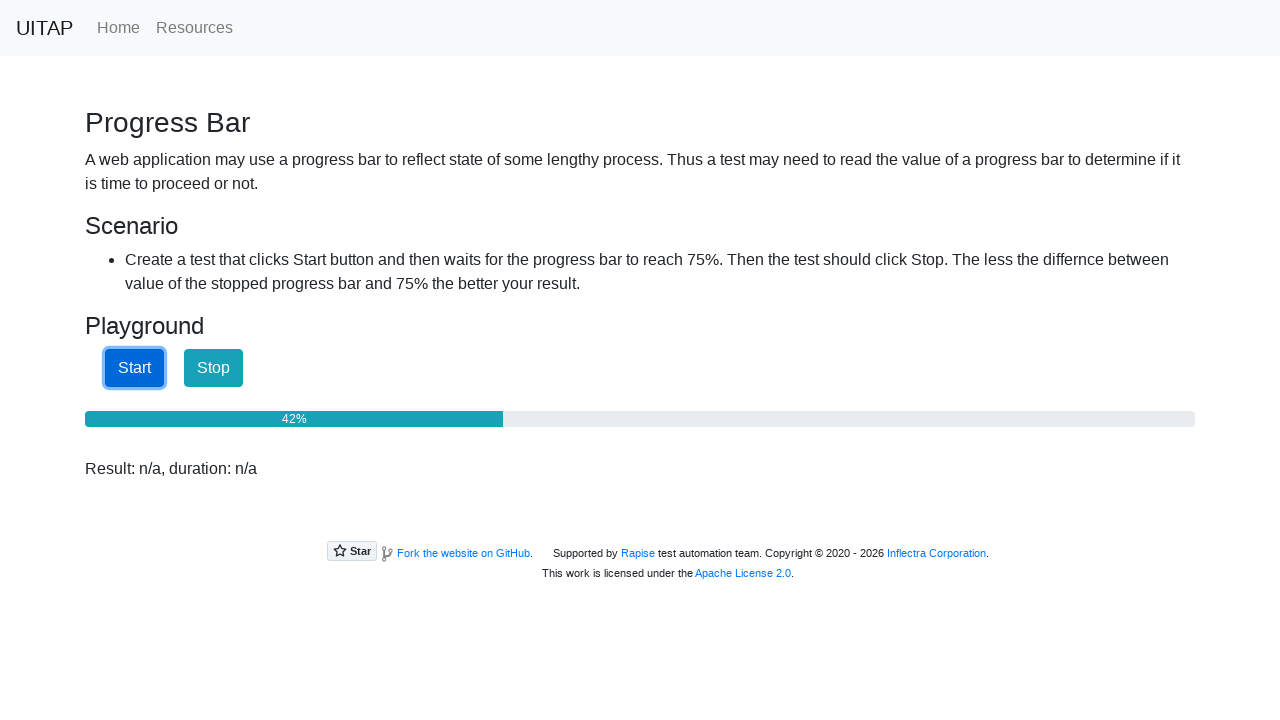

Progress bar at 41% - waiting before next check
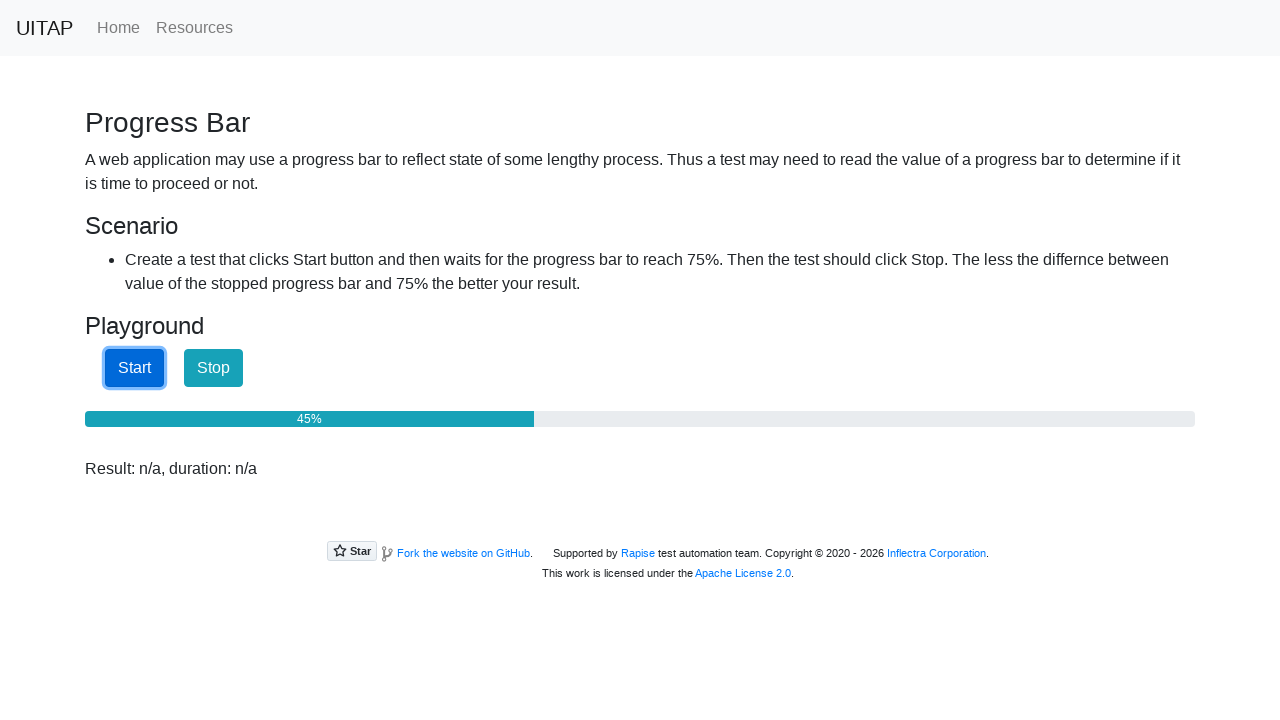

Retrieved progress bar text content
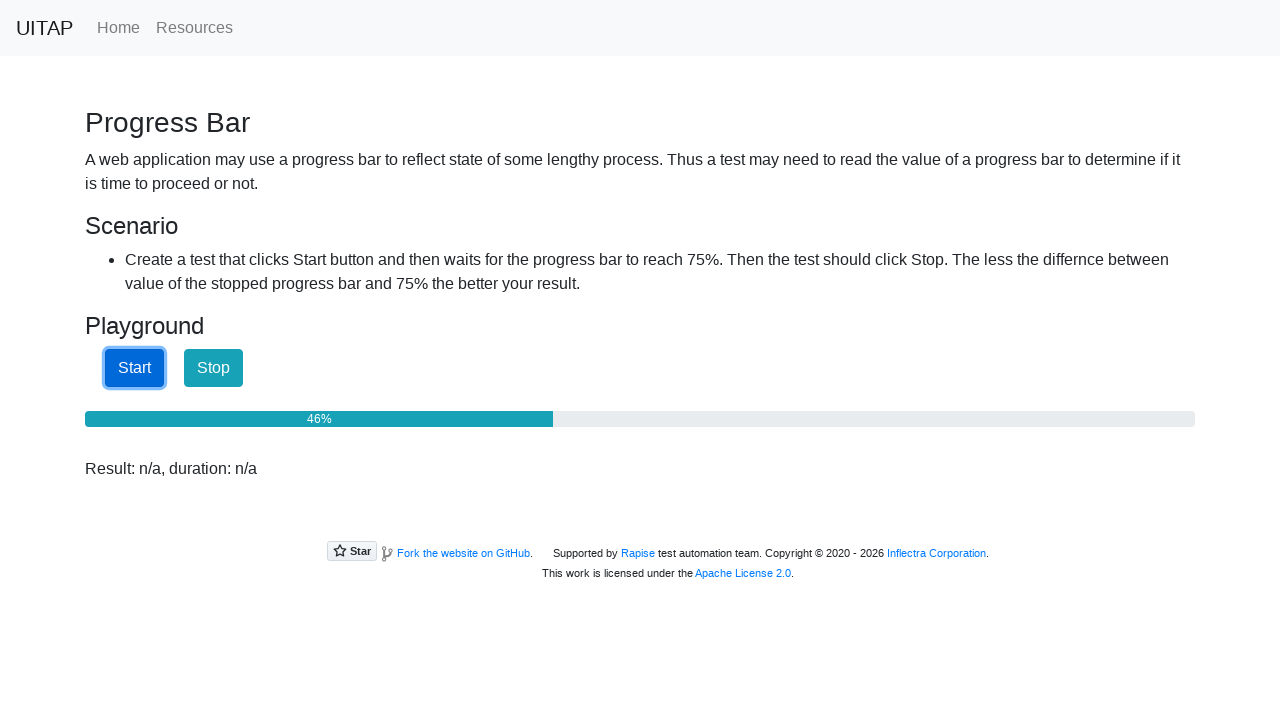

Progress bar at 46% - waiting before next check
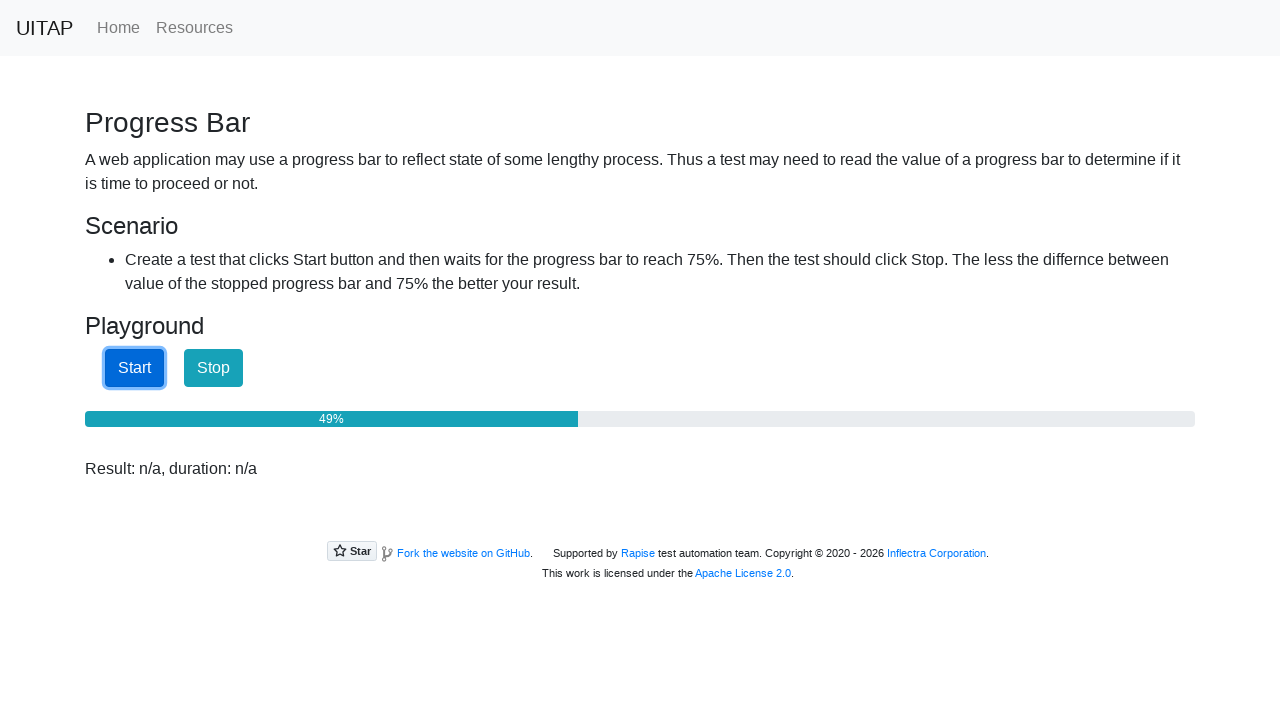

Retrieved progress bar text content
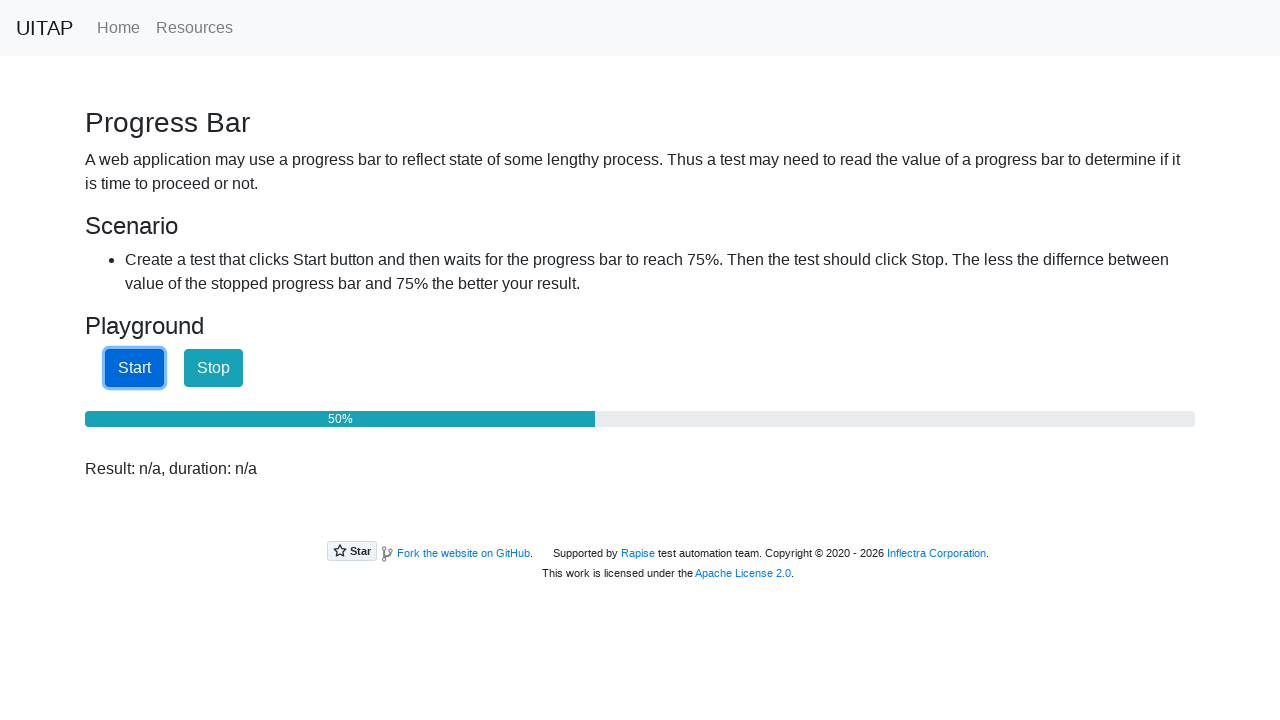

Progress bar at 50% - waiting before next check
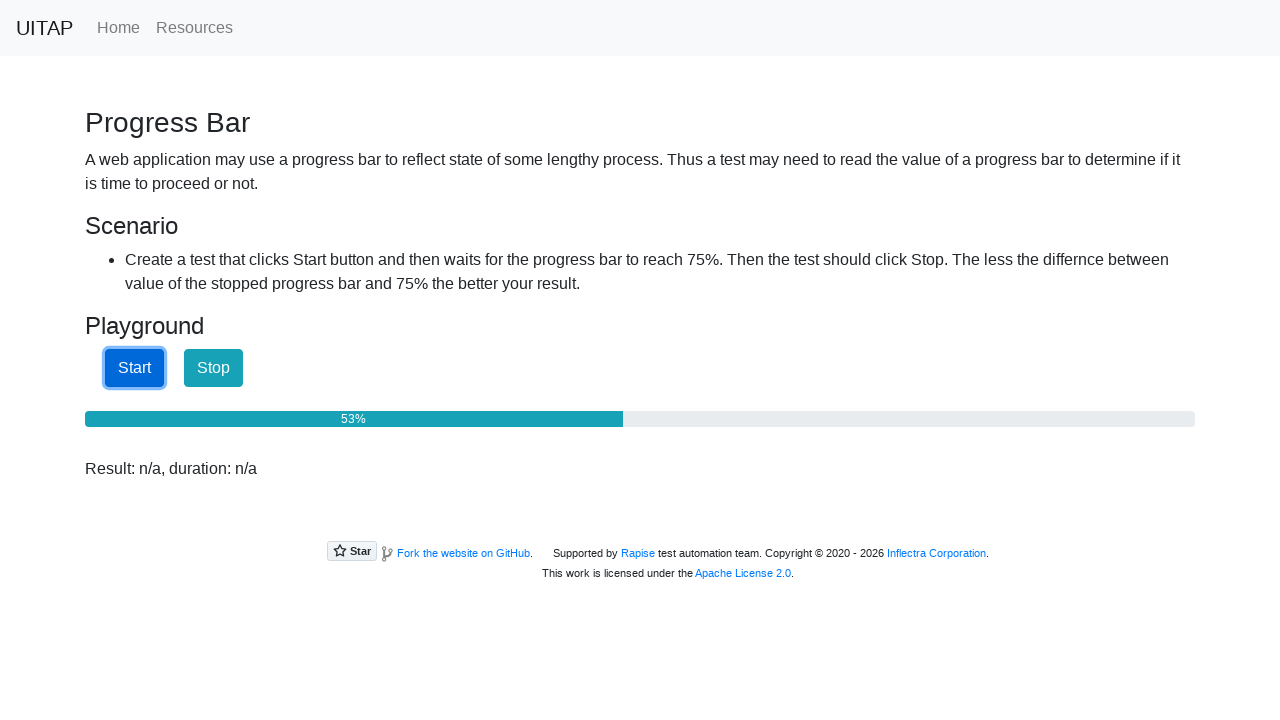

Retrieved progress bar text content
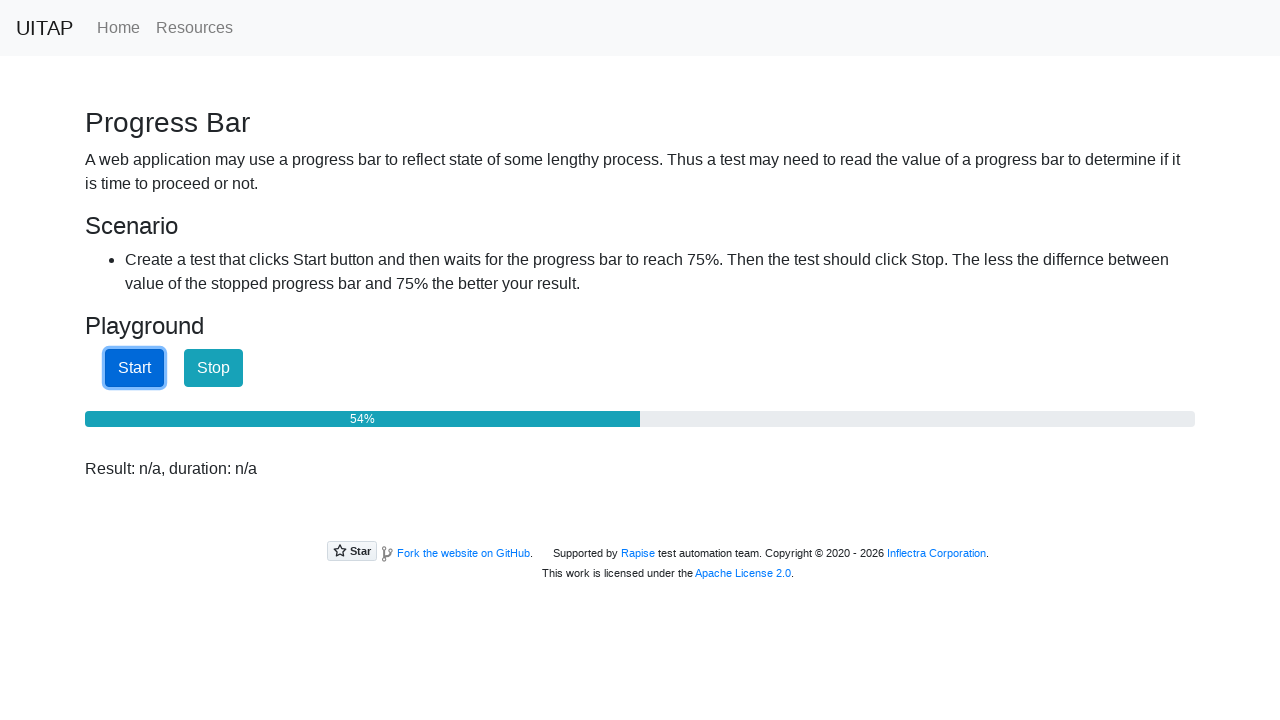

Progress bar at 54% - waiting before next check
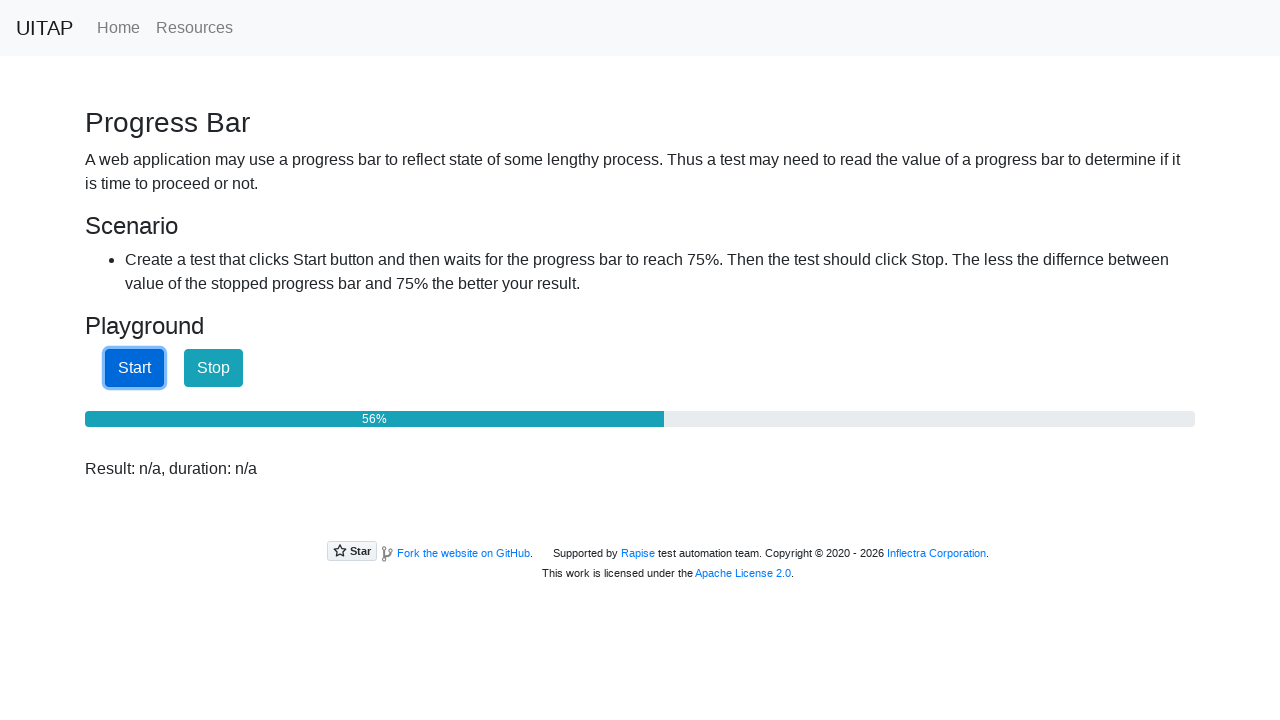

Retrieved progress bar text content
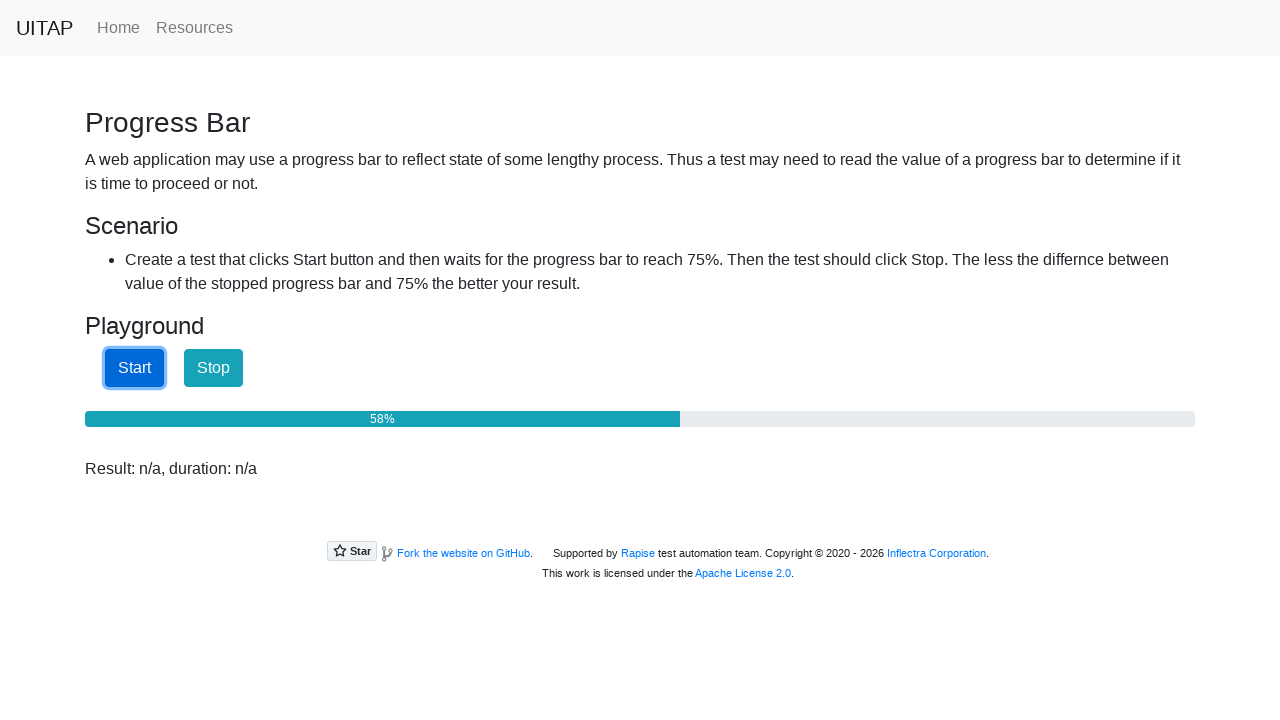

Progress bar at 58% - waiting before next check
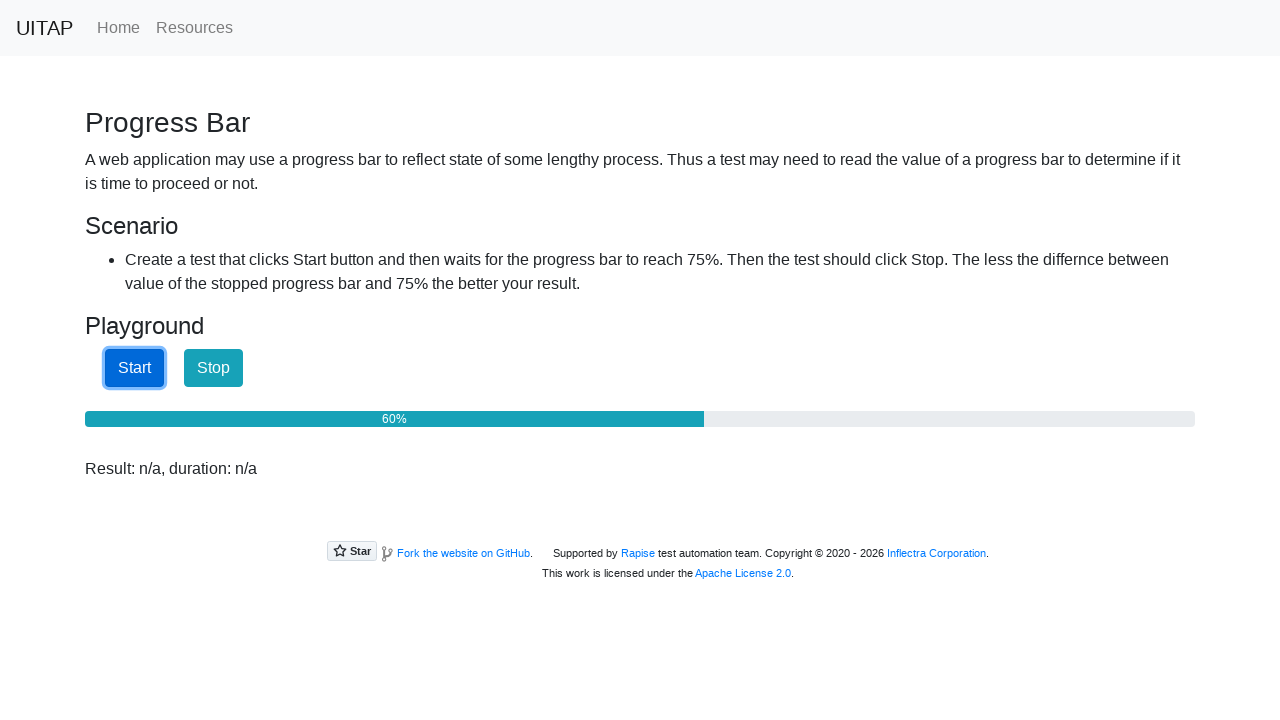

Retrieved progress bar text content
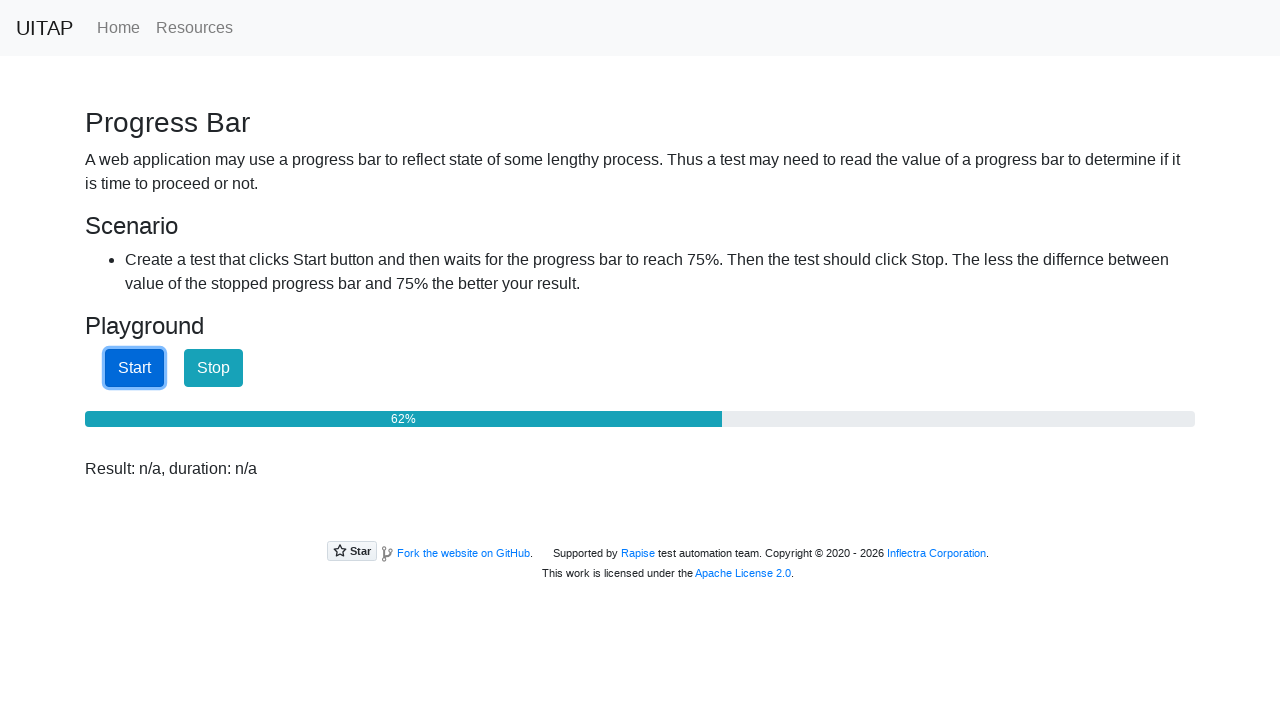

Progress bar at 61% - waiting before next check
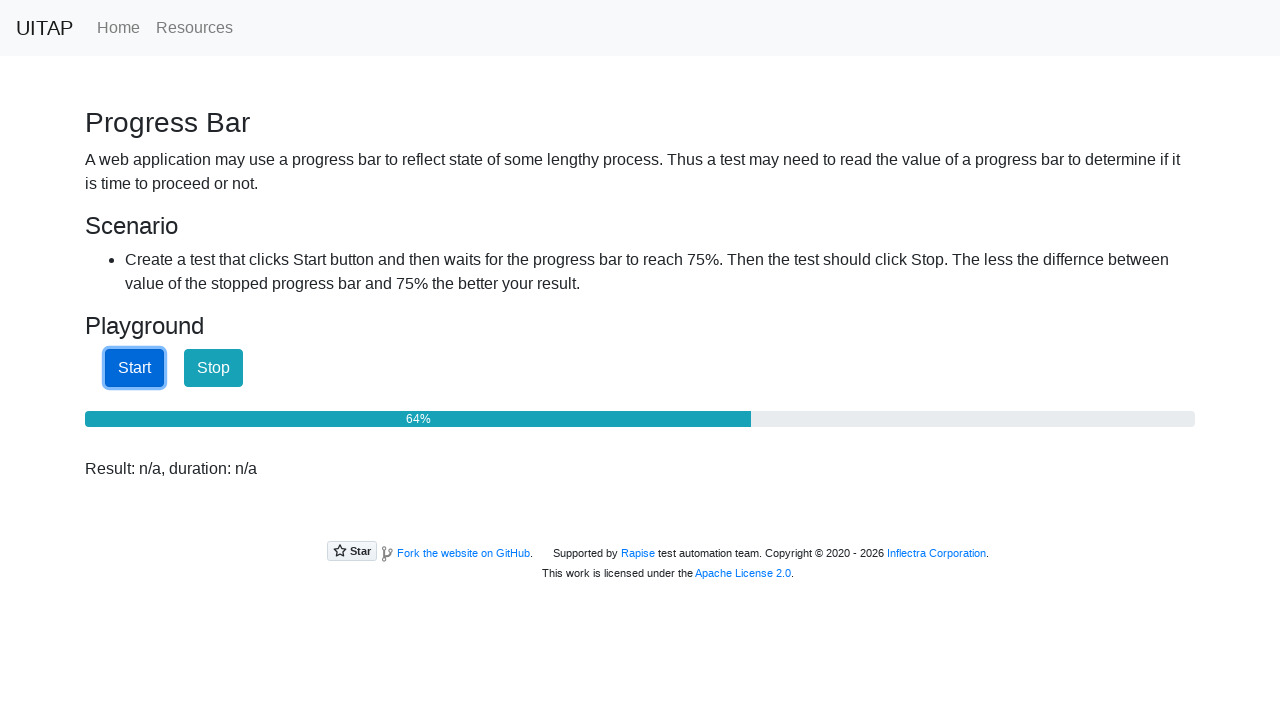

Retrieved progress bar text content
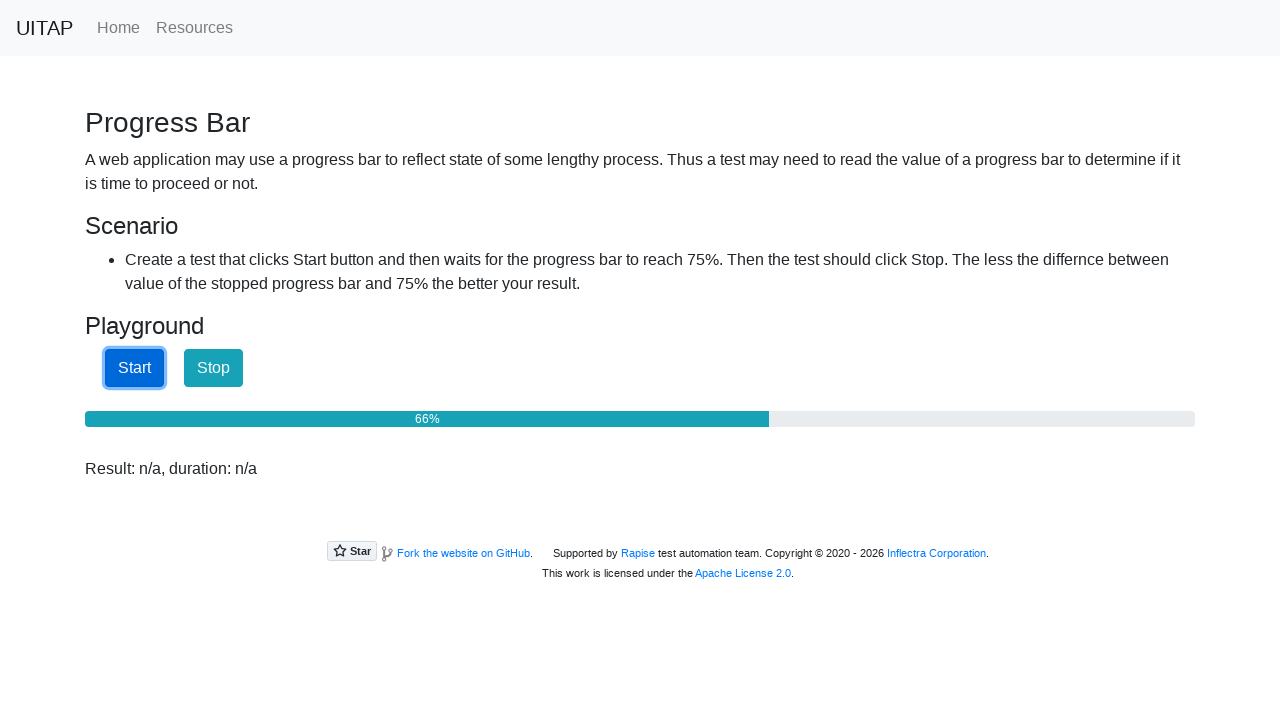

Progress bar at 66% - waiting before next check
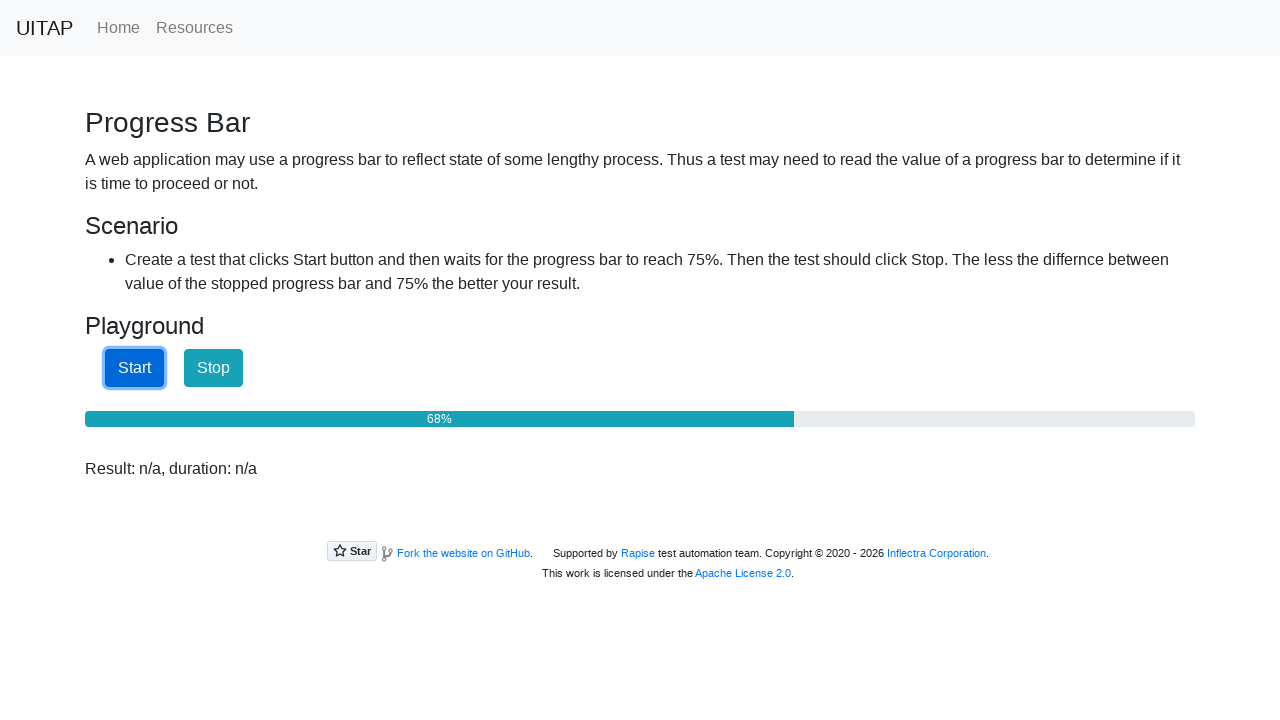

Retrieved progress bar text content
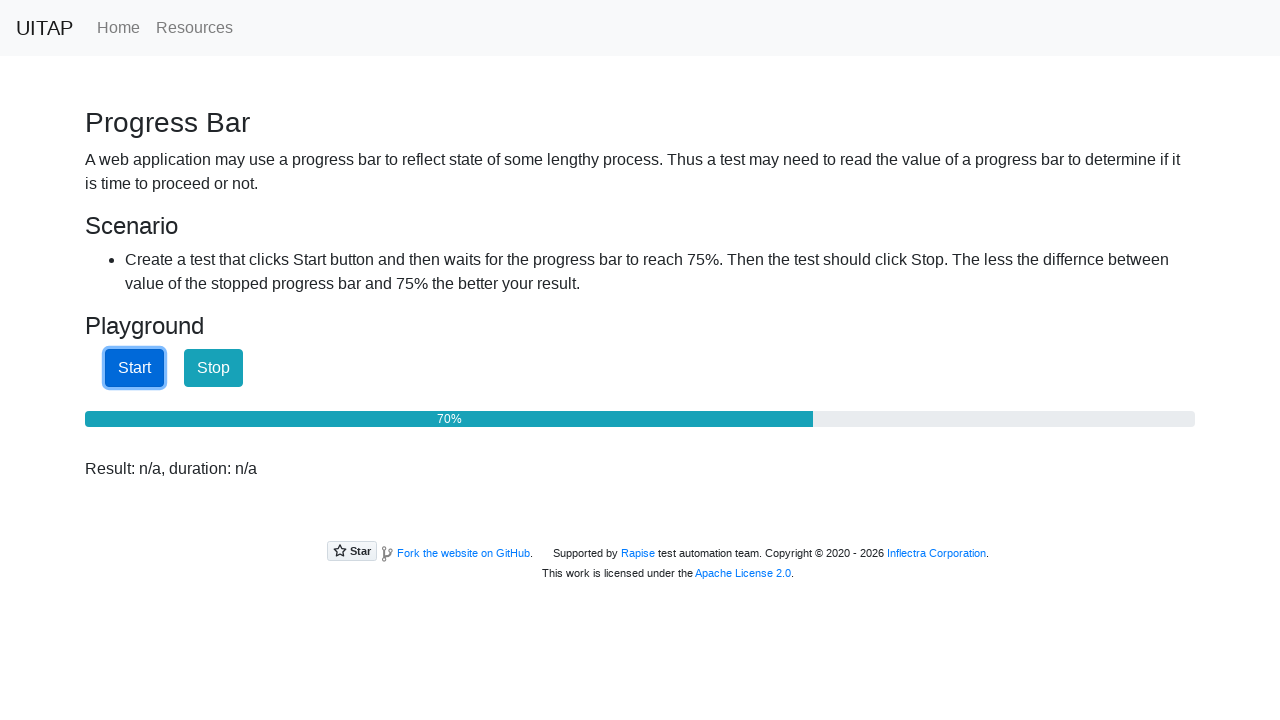

Progress bar at 69% - waiting before next check
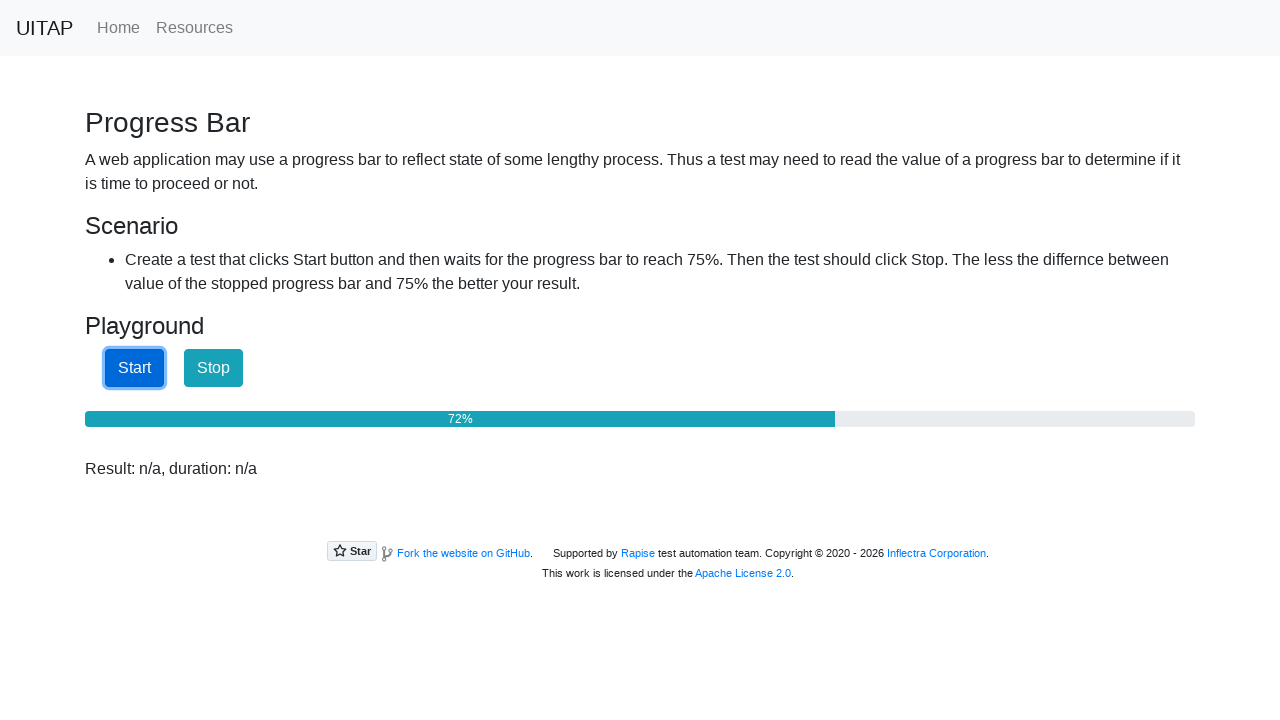

Retrieved progress bar text content
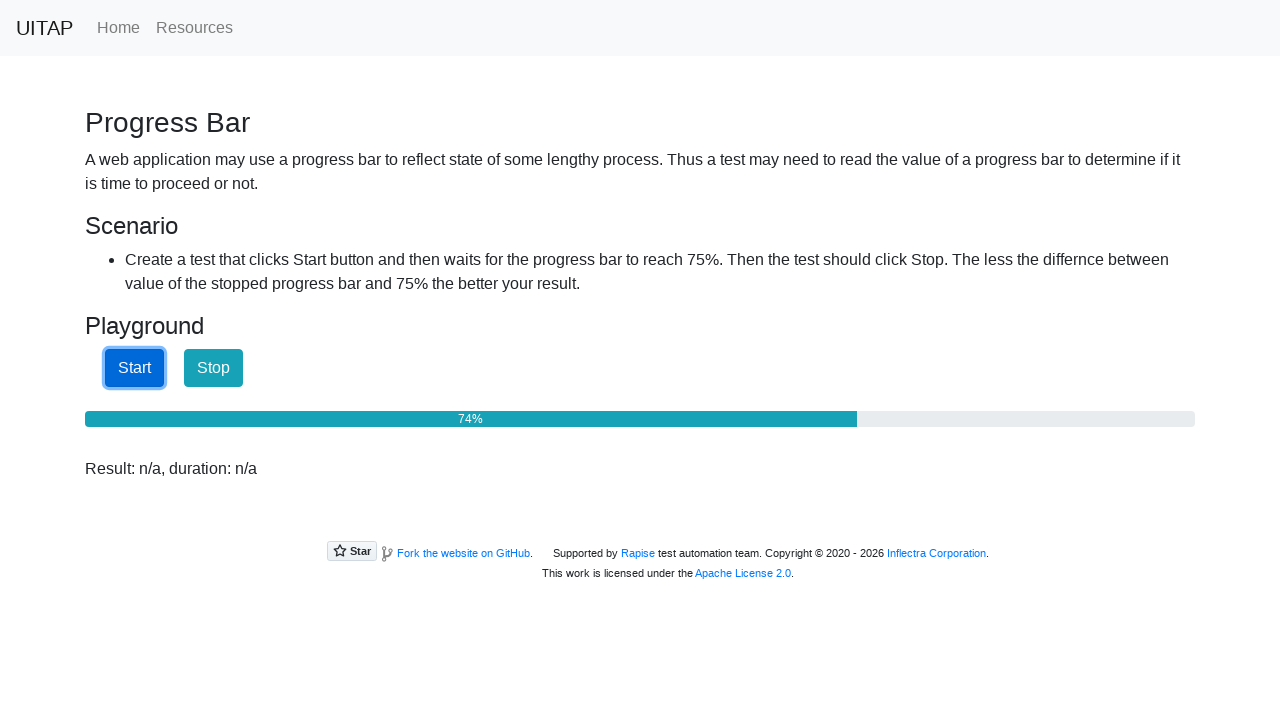

Progress bar at 73% - waiting before next check
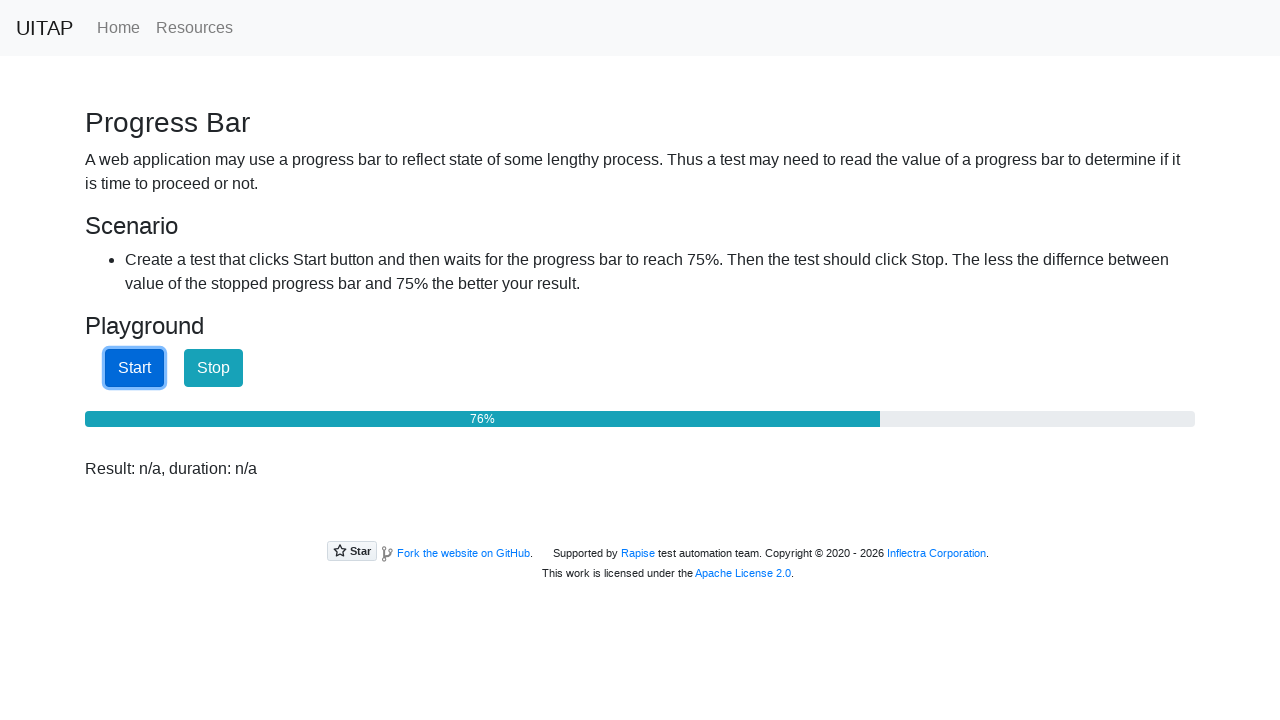

Retrieved progress bar text content
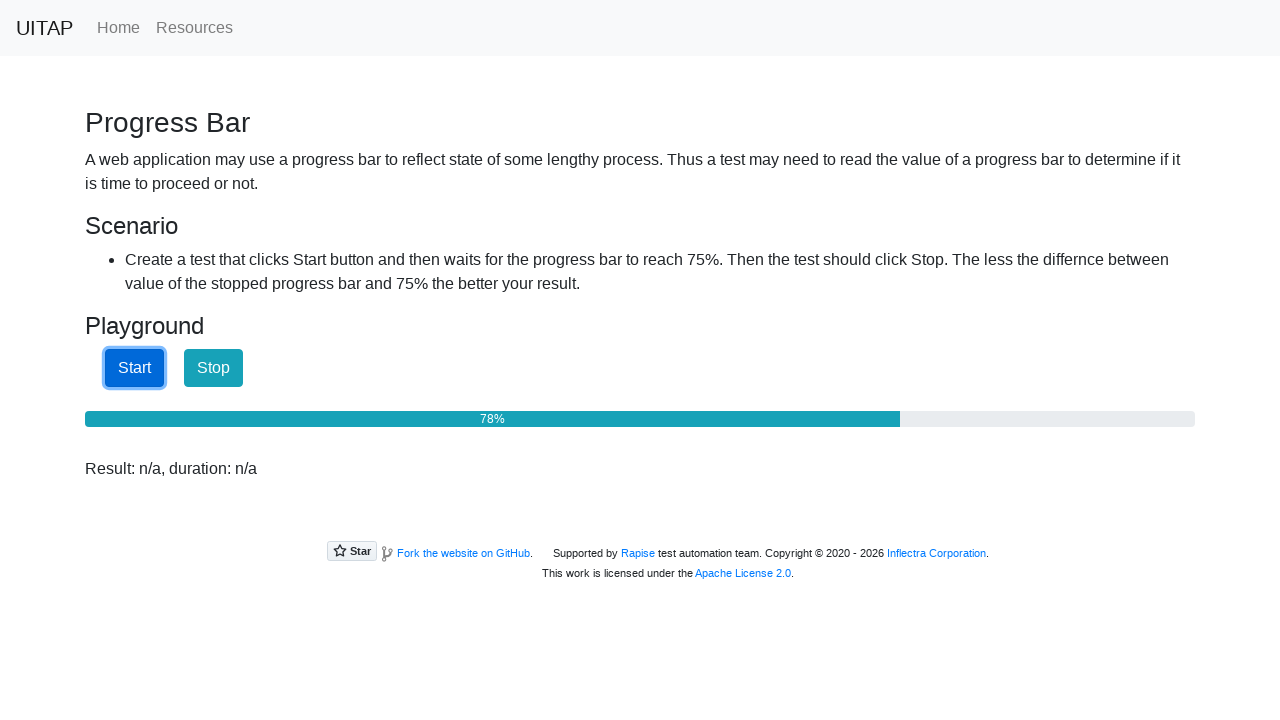

Progress bar reached 77% - clicked stop button at (214, 368) on #stopButton
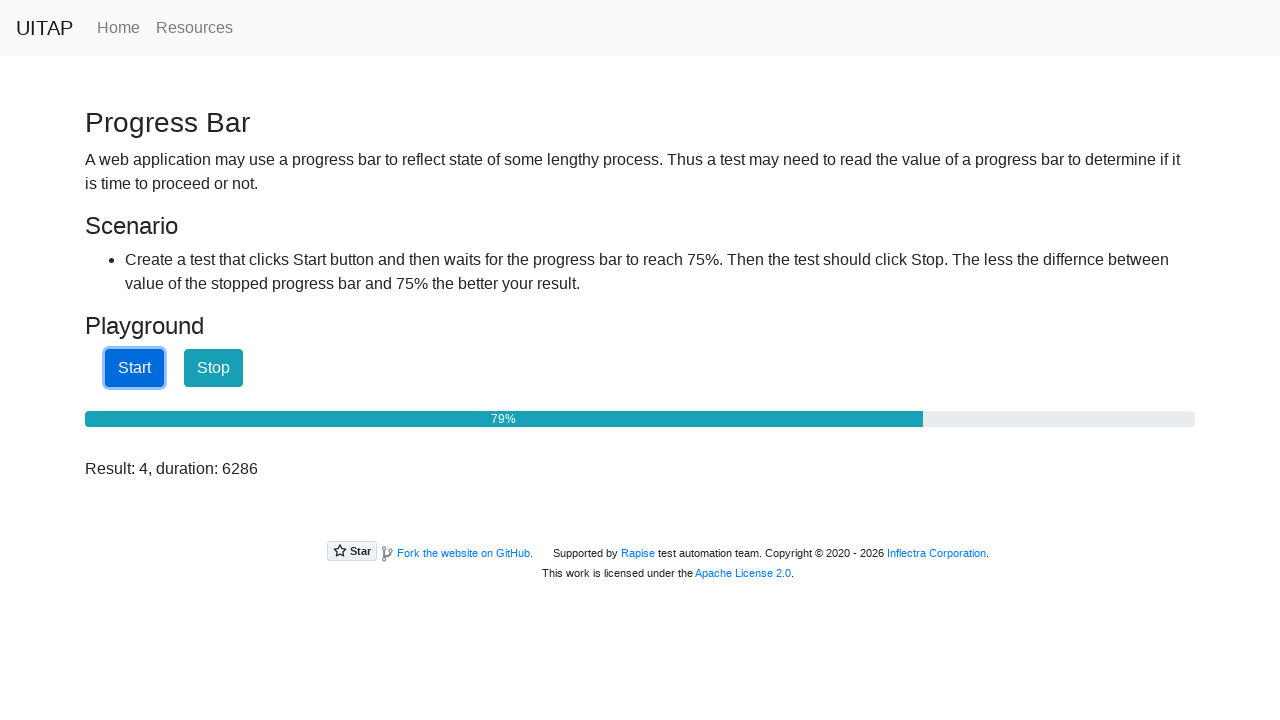

Result element loaded and displayed
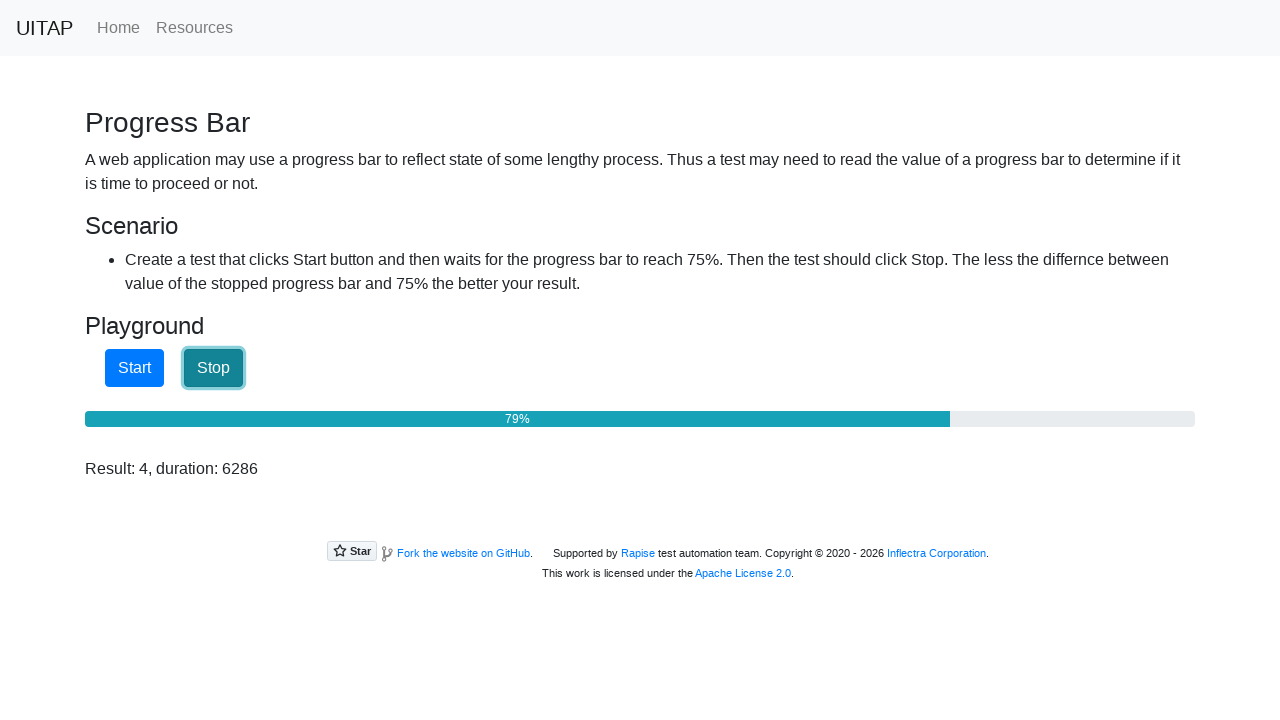

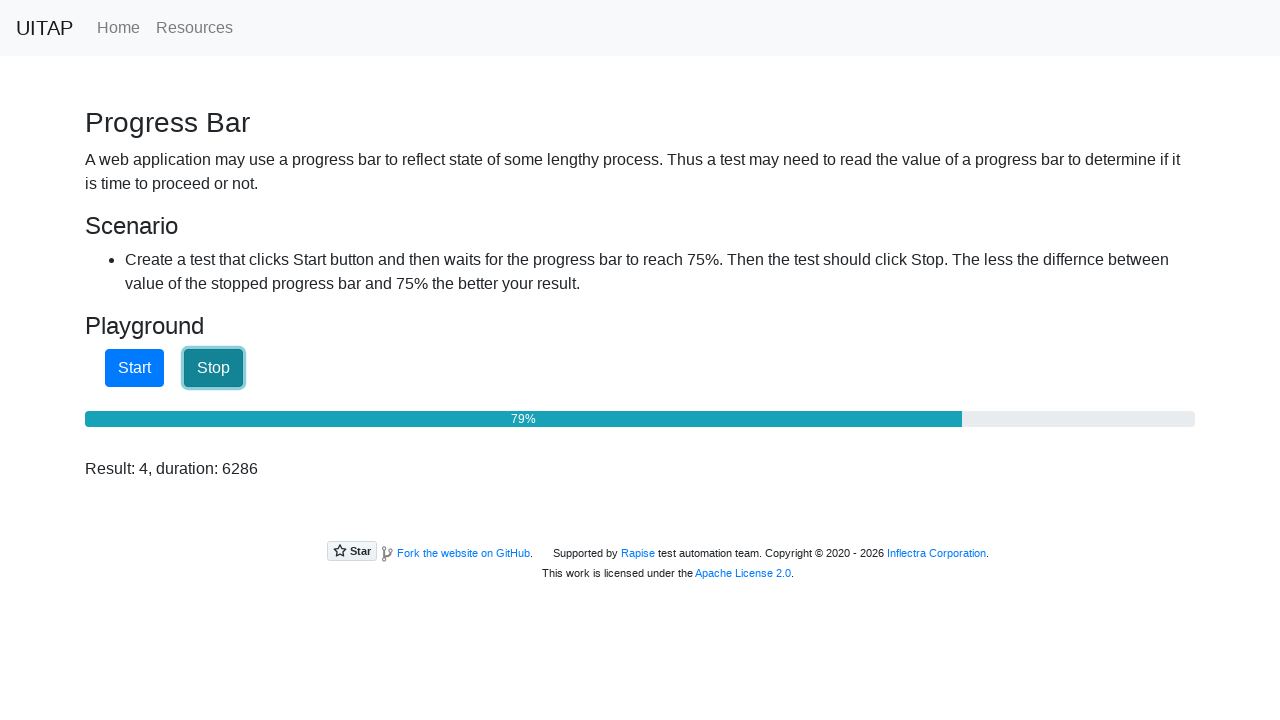